Tests searching for a term in a data table, waiting for results to load, and navigating through paginated results by clicking the next button until all pages are viewed.

Starting URL: http://202.90.198.40/sismon-wrs/web/slmon2/

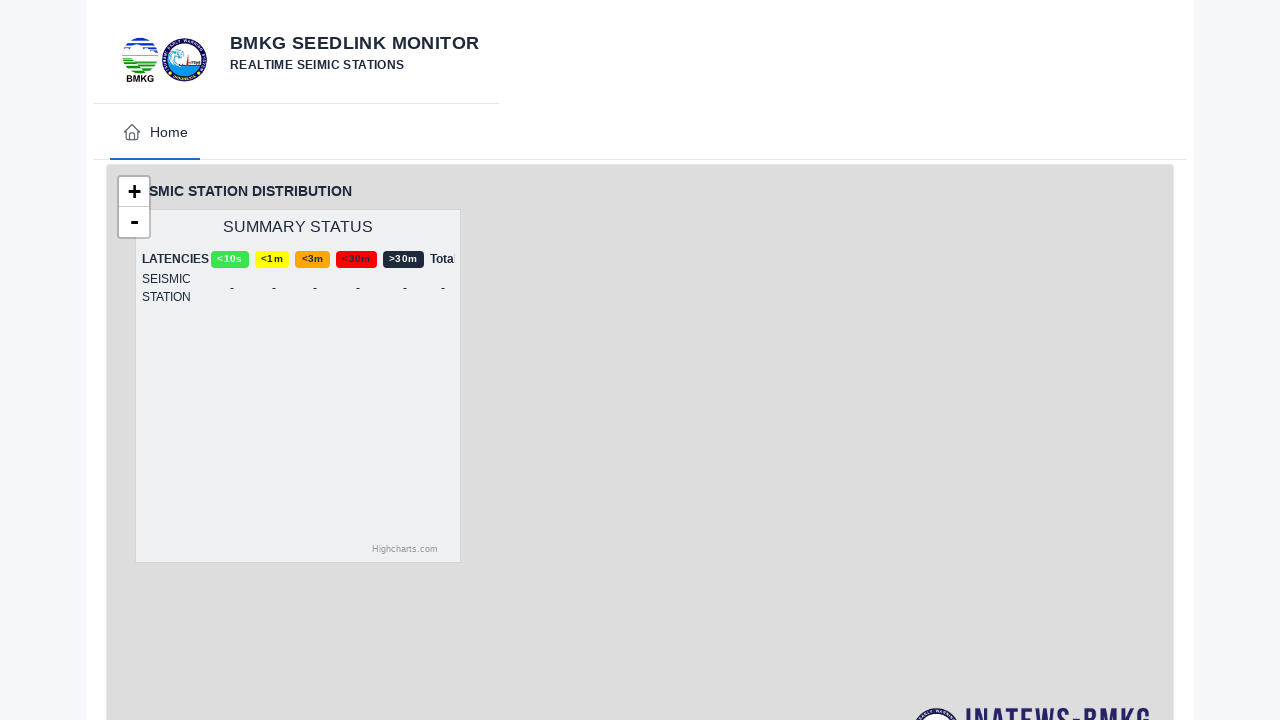

Filled search field with 'padang panjang' on //input[@type='search']
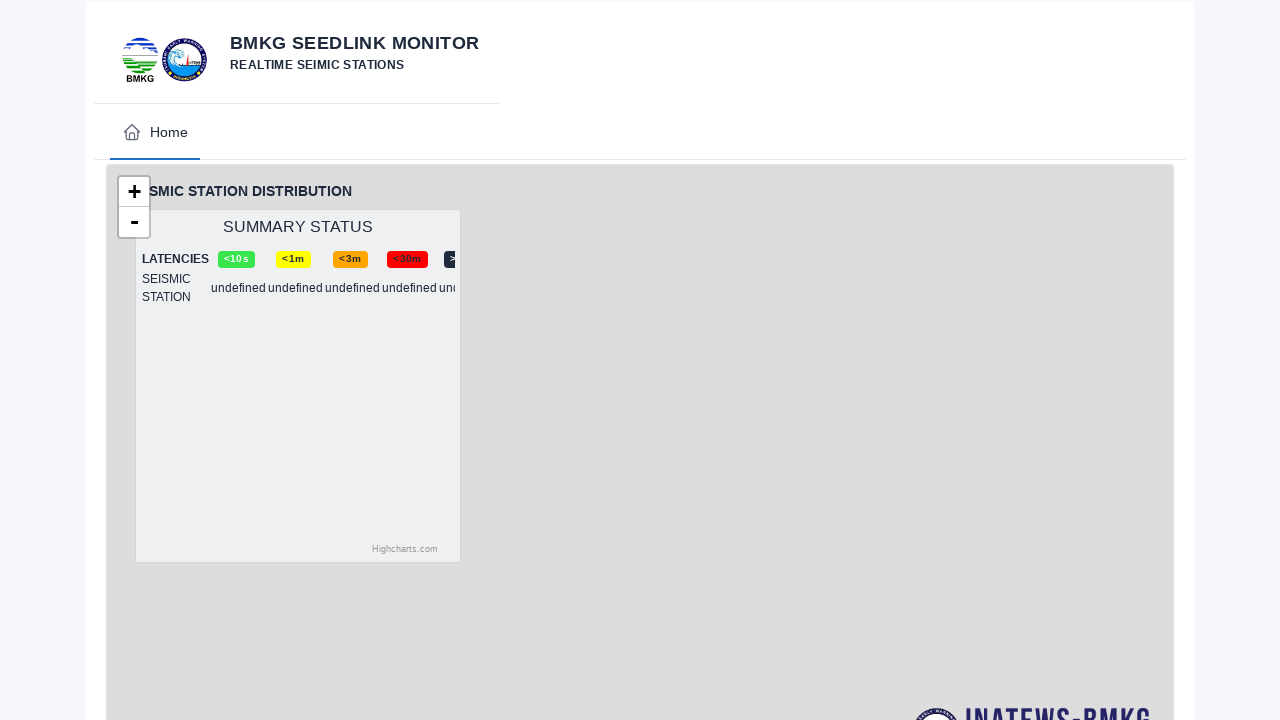

Waited for table data to load and search results to appear
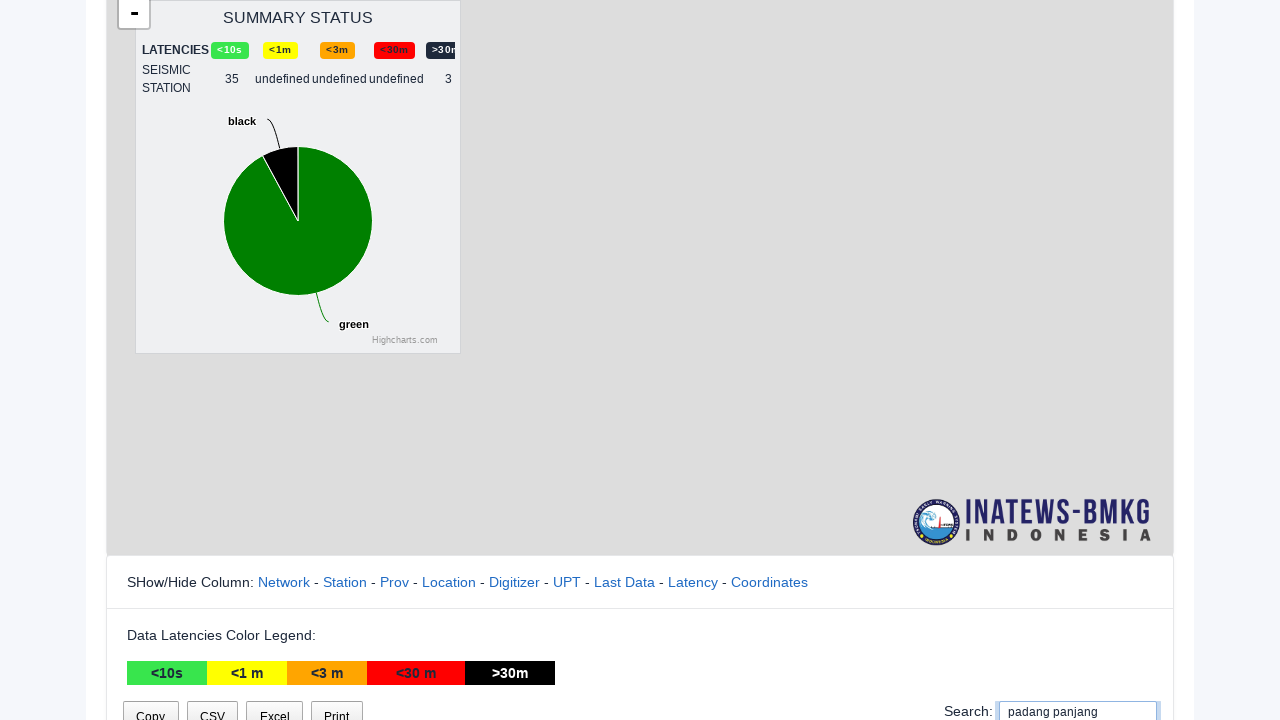

Current page data is visible in table
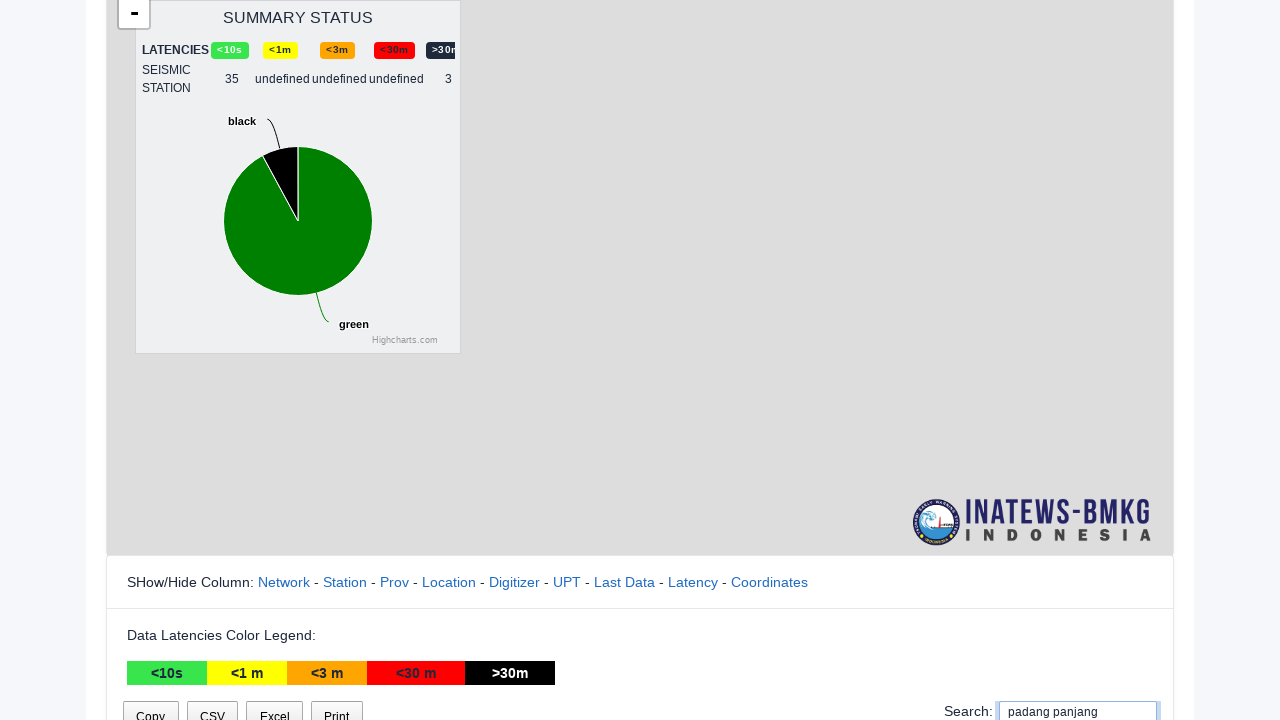

Scrolled next button into view
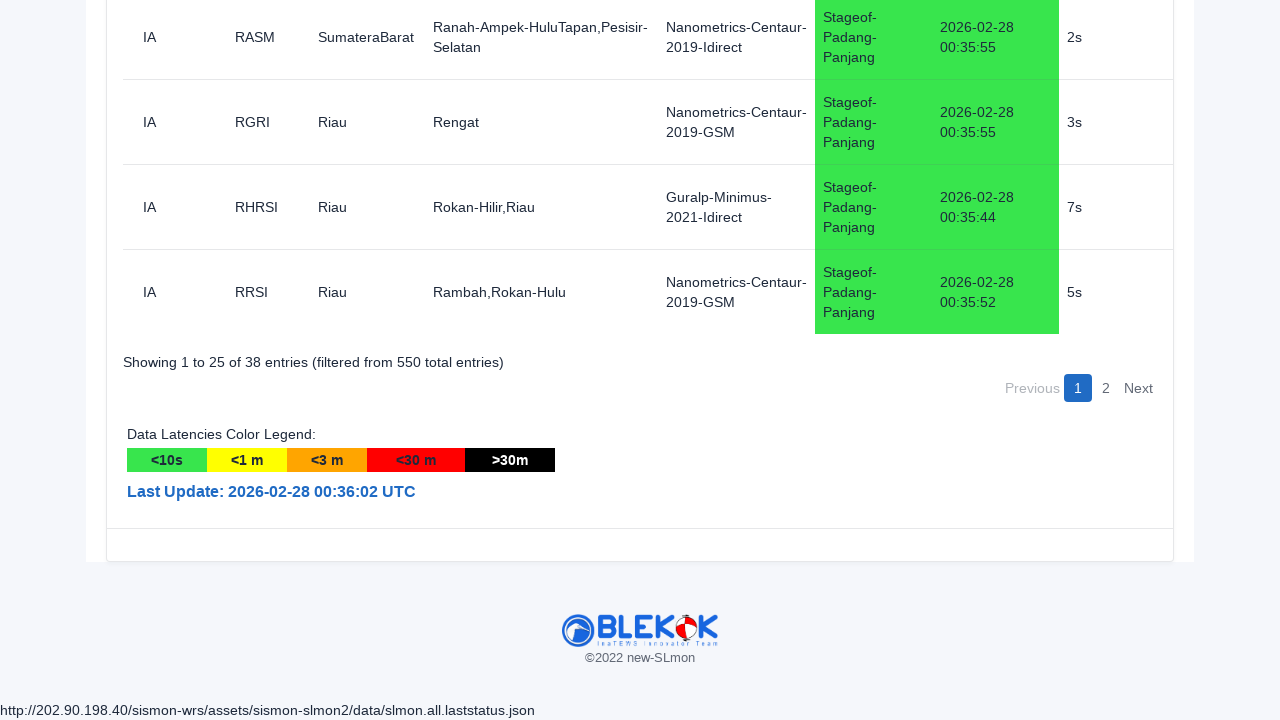

Clicked next button to navigate to next page at (1138, 388) on #test_next
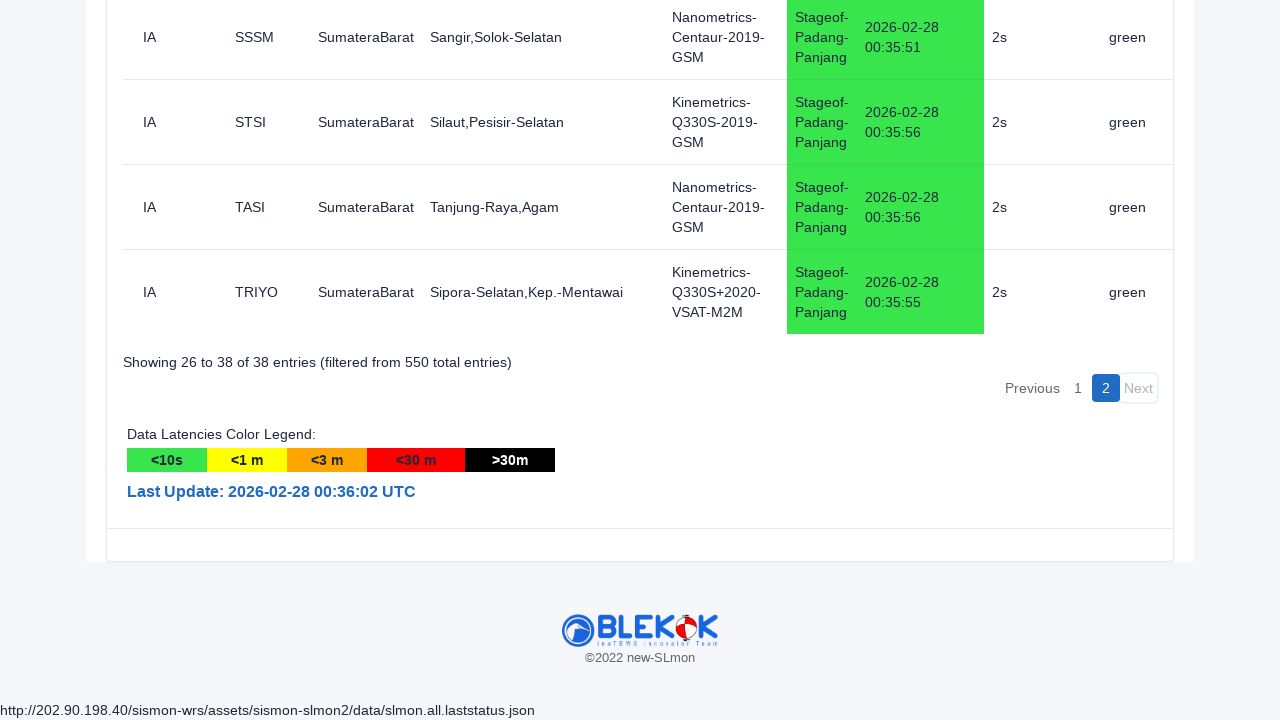

Waited for page transition to complete
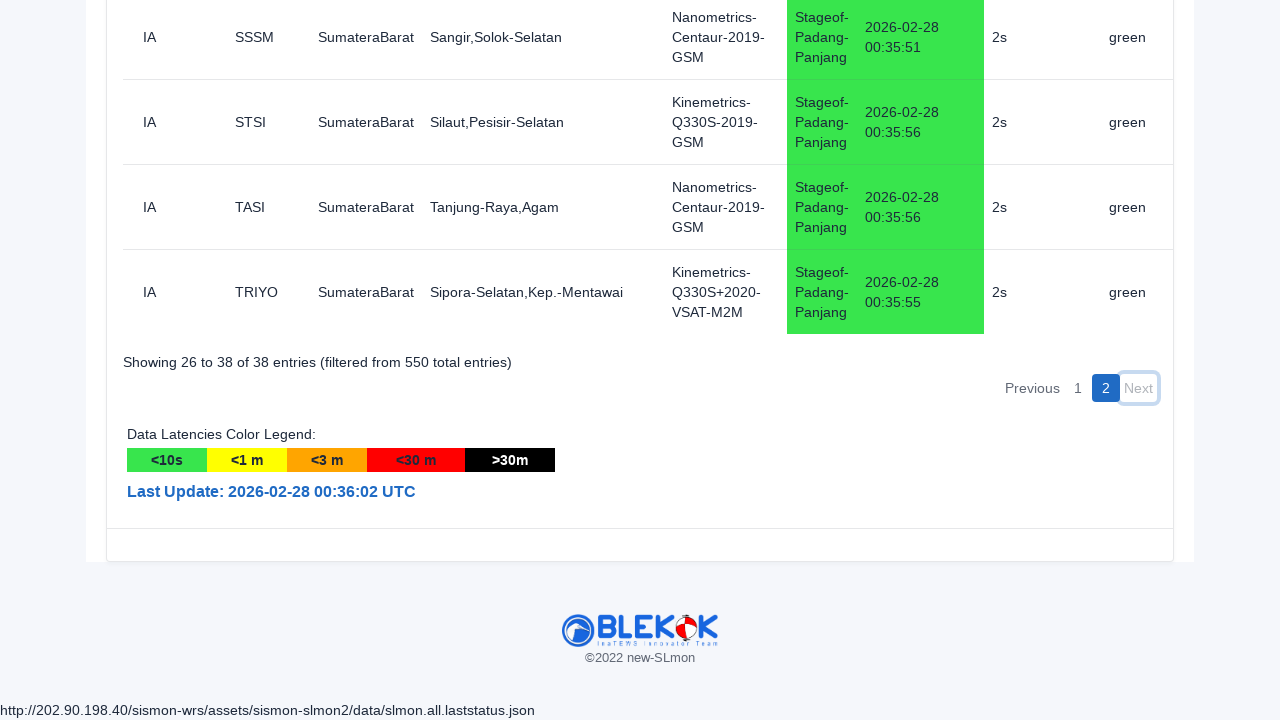

Current page data is visible in table
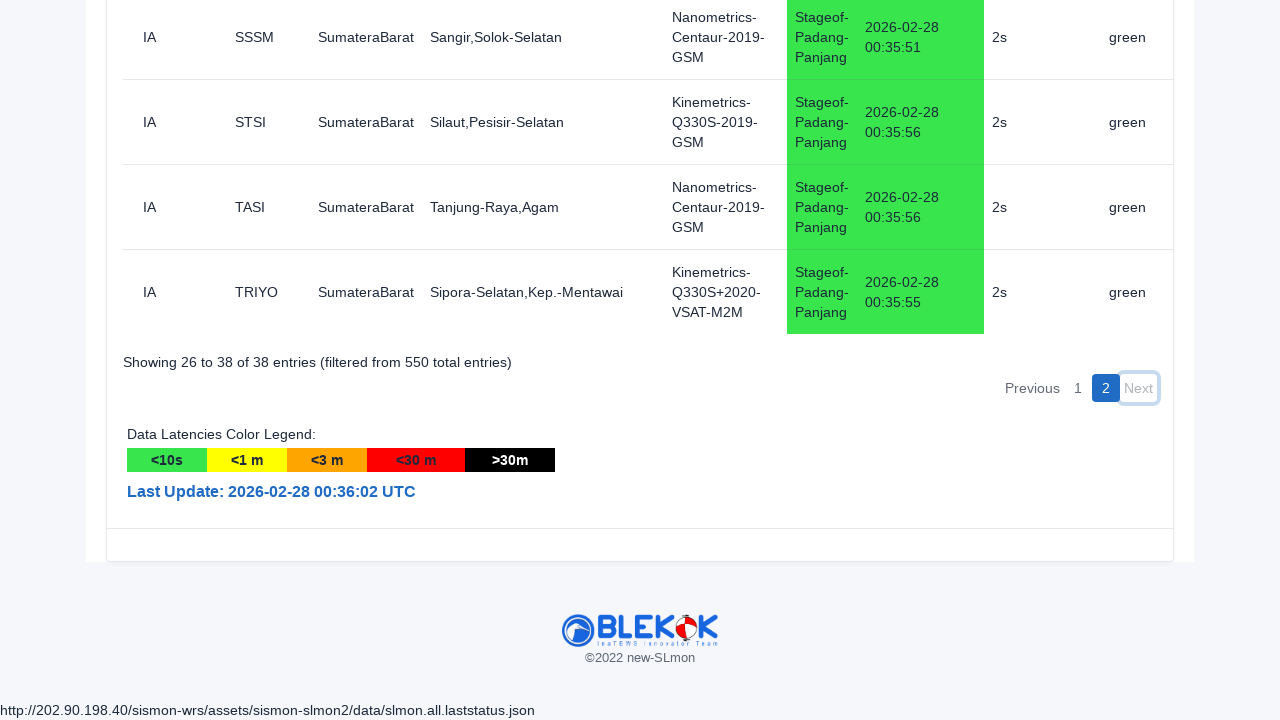

Reached last page - next button is disabled
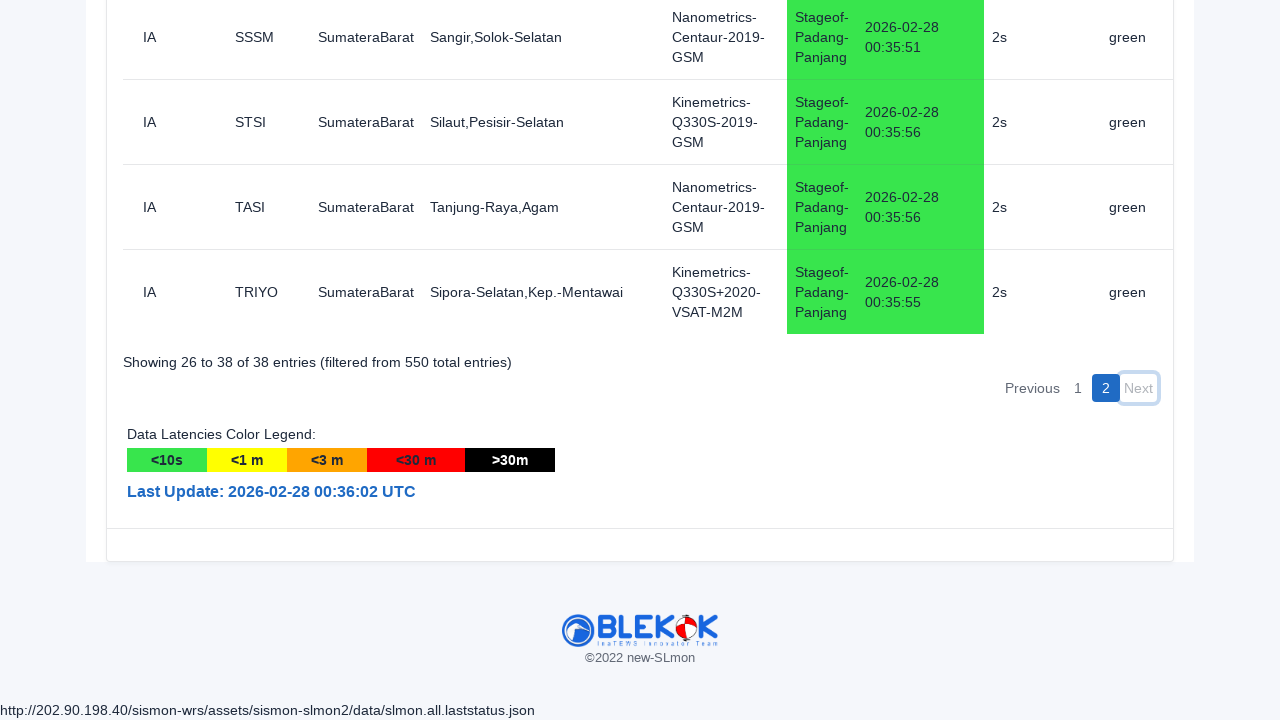

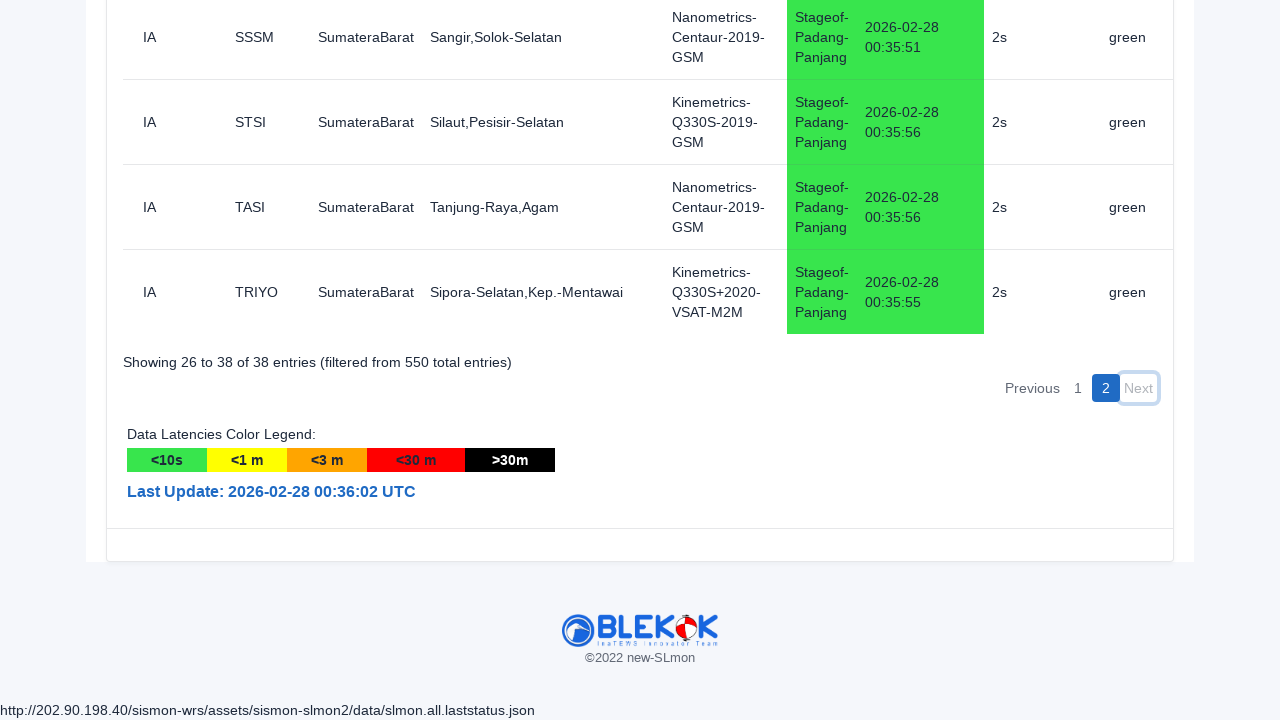